Navigates to an automation practice page and retrieves the page title and current URL

Starting URL: https://rahulshettyacademy.com/AutomationPractice/

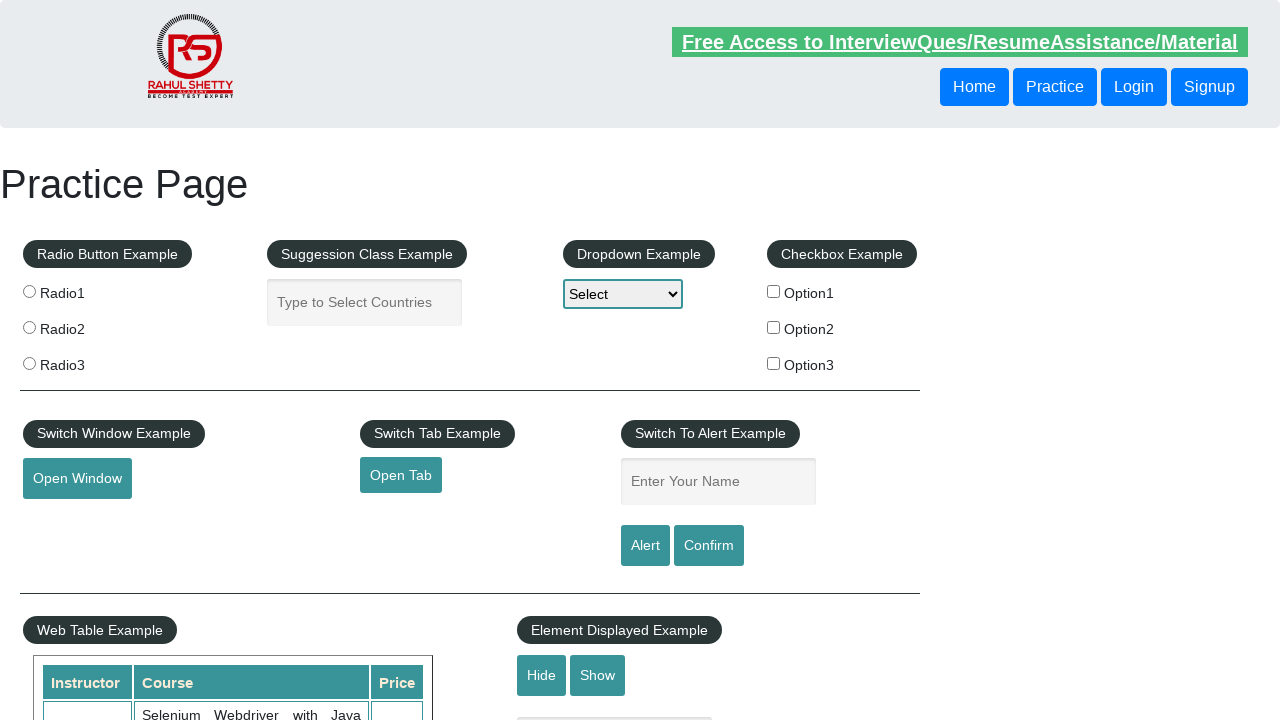

Retrieved page title
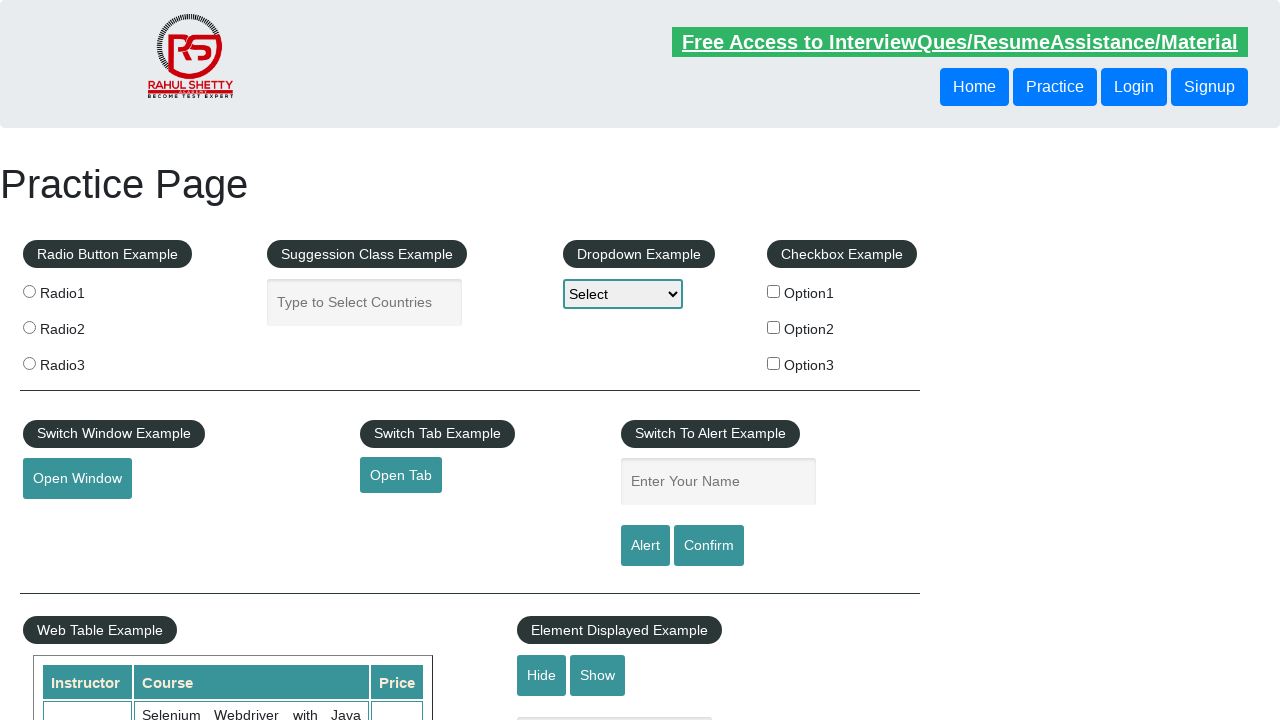

Retrieved current URL from automation practice page
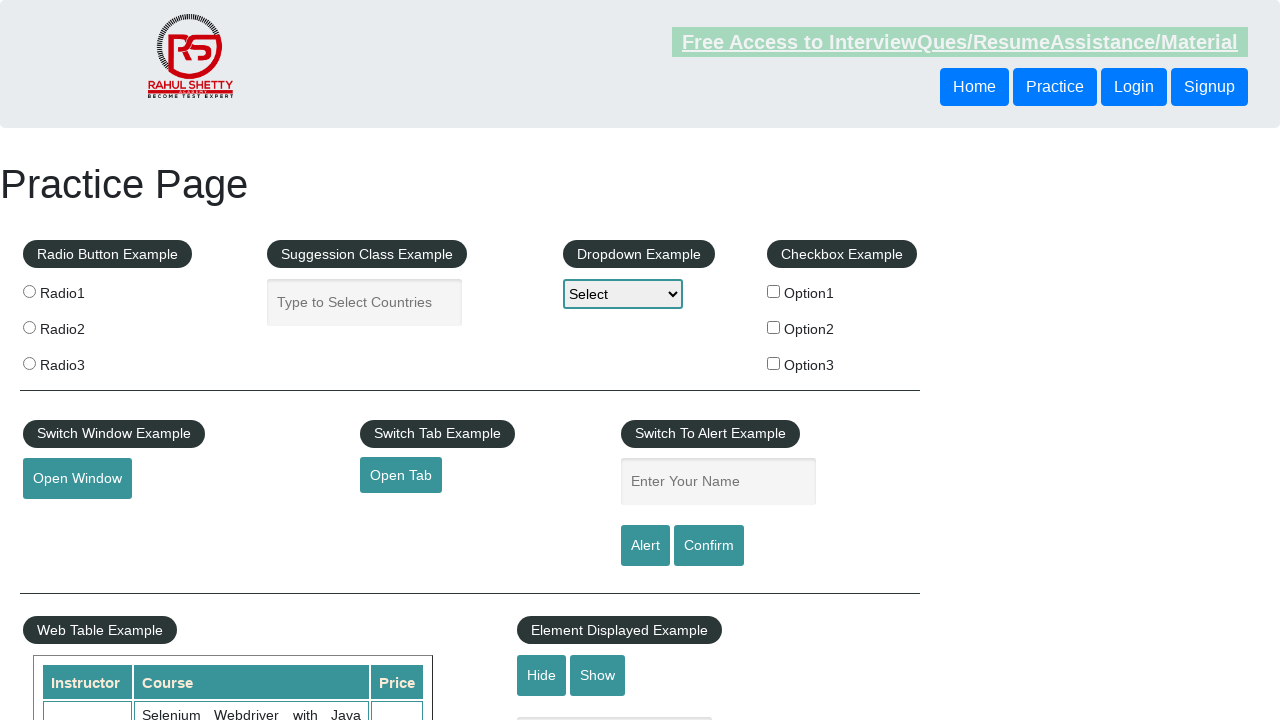

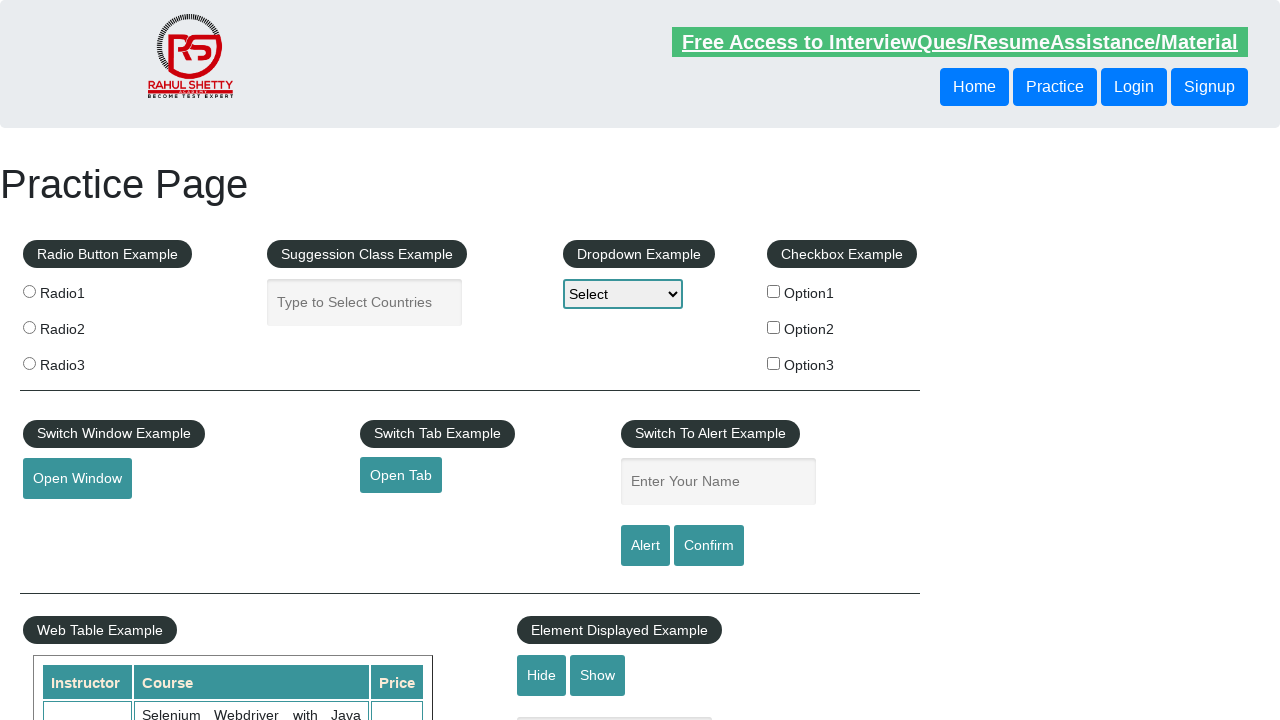